Navigates to Rahul Shetty Academy homepage and verifies the page loads successfully by waiting for content to appear

Starting URL: https://rahulshettyacademy.com

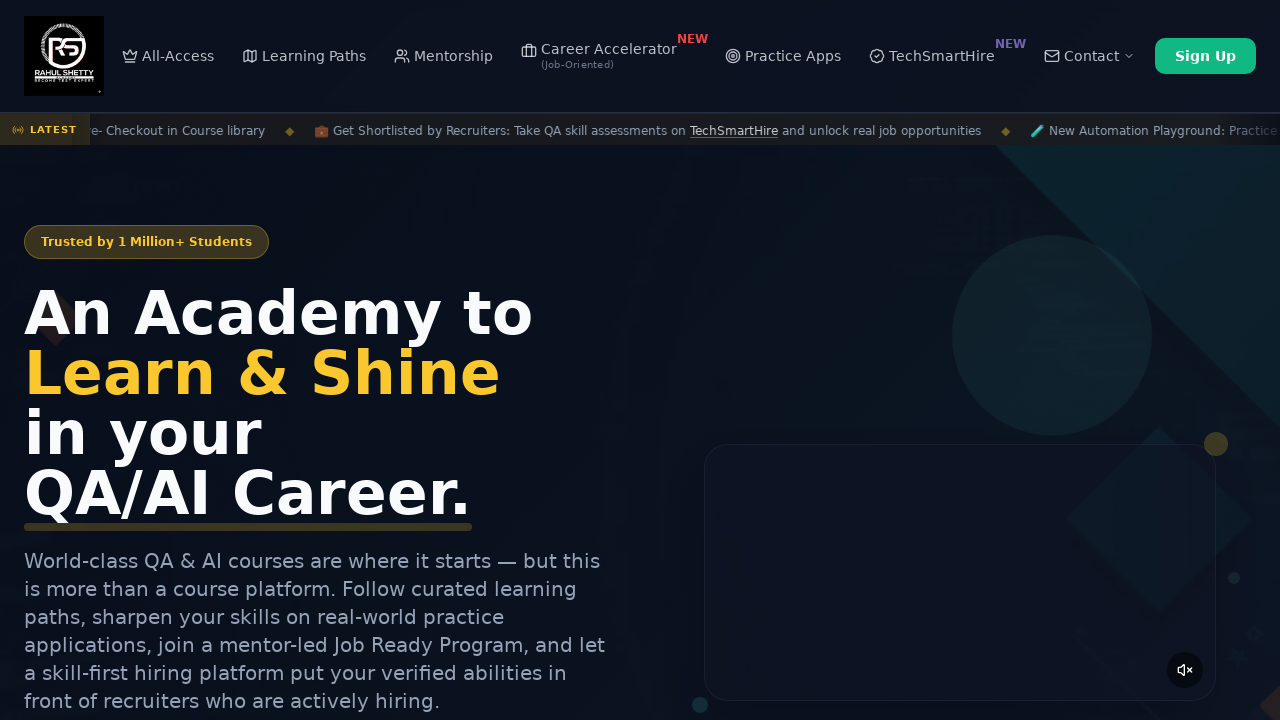

Waited for page DOM to be fully loaded
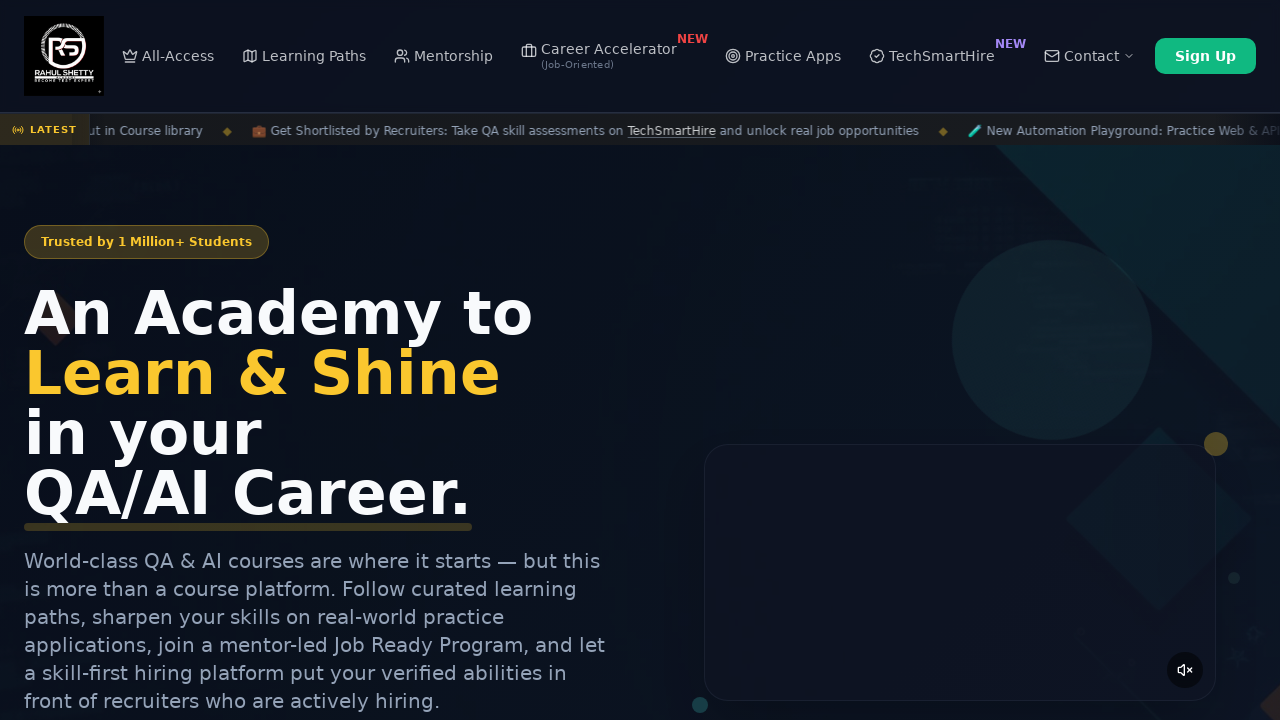

Verified body element is present on Rahul Shetty Academy homepage
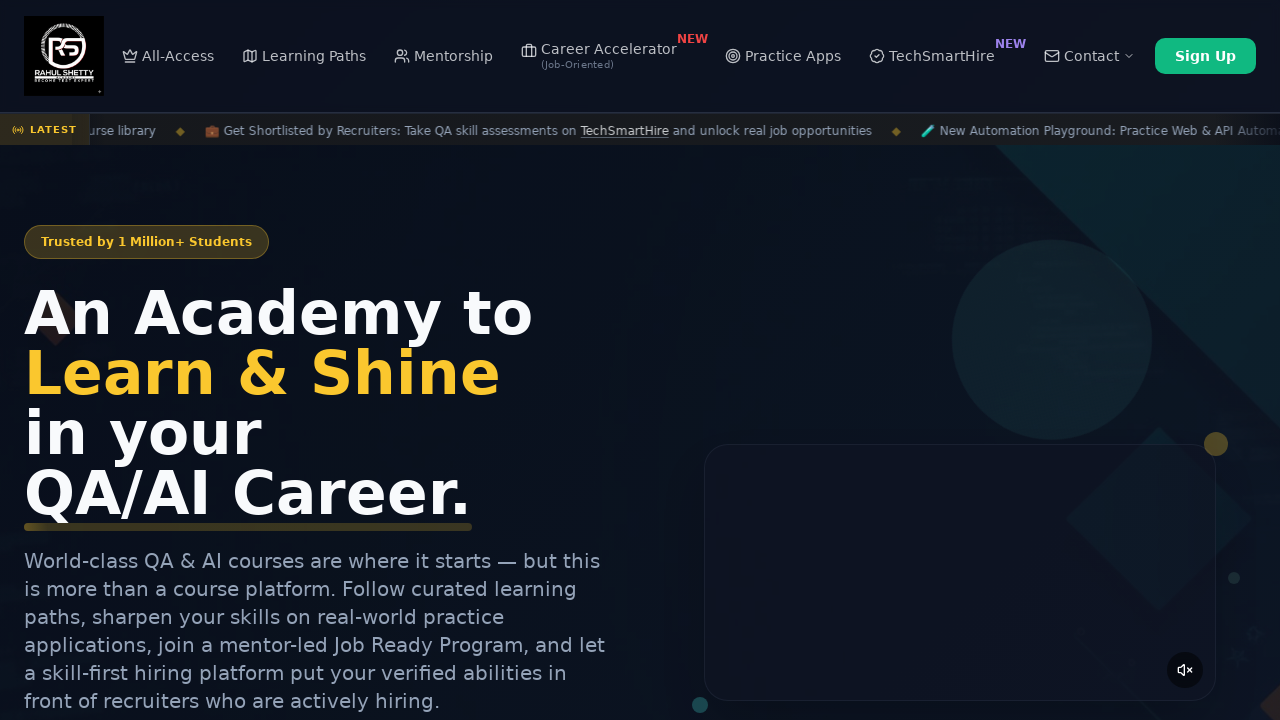

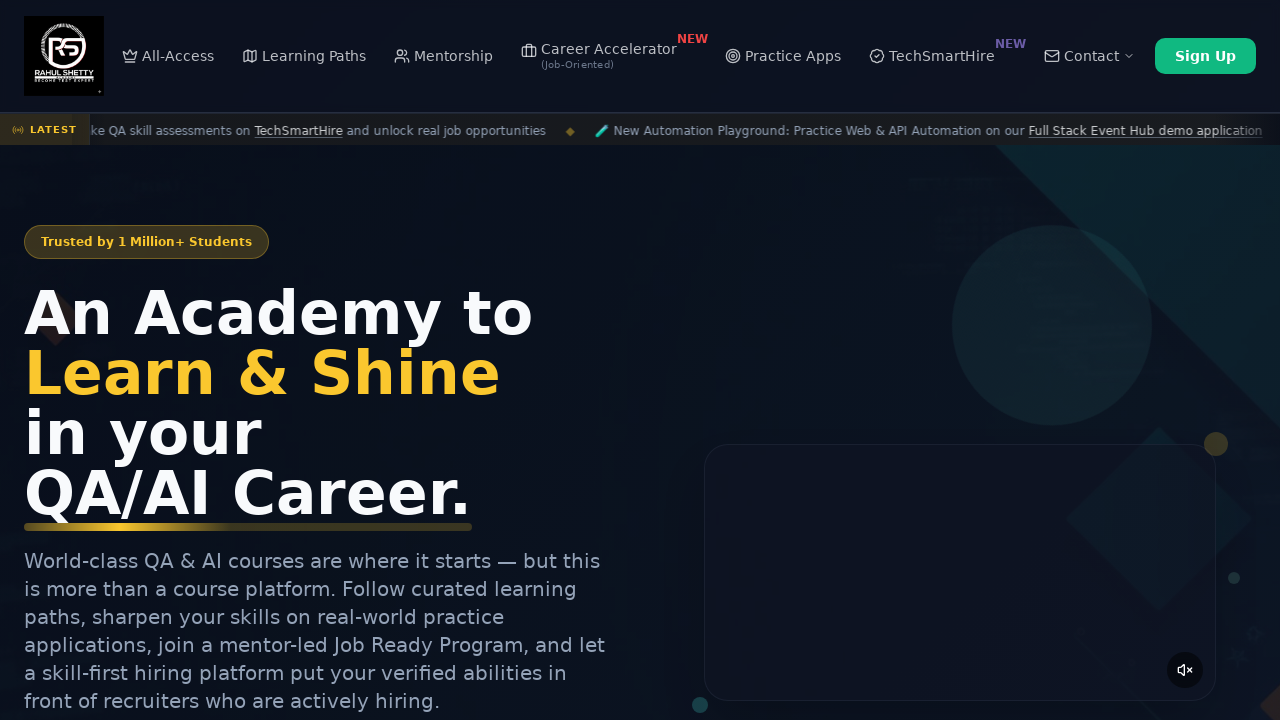